Navigates to the RedBus travel booking website and verifies the page loads successfully by checking the page title is present.

Starting URL: https://www.redbus.in/

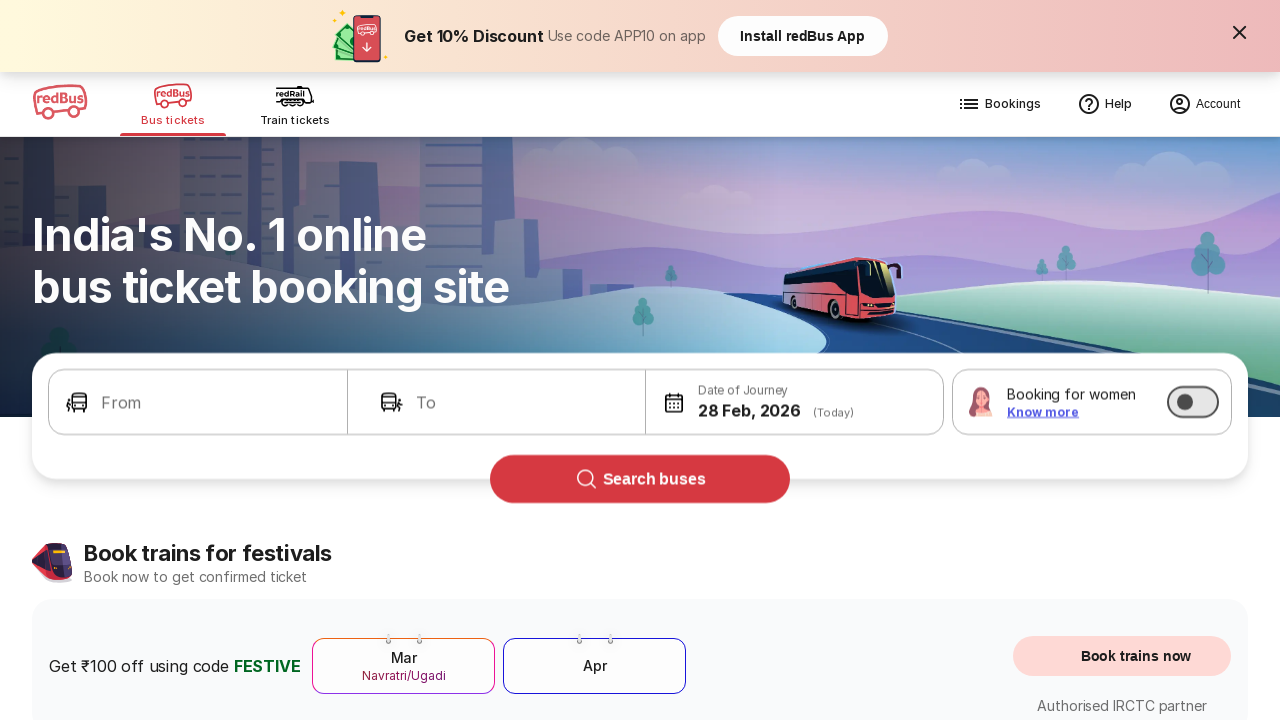

Navigated to RedBus travel booking website
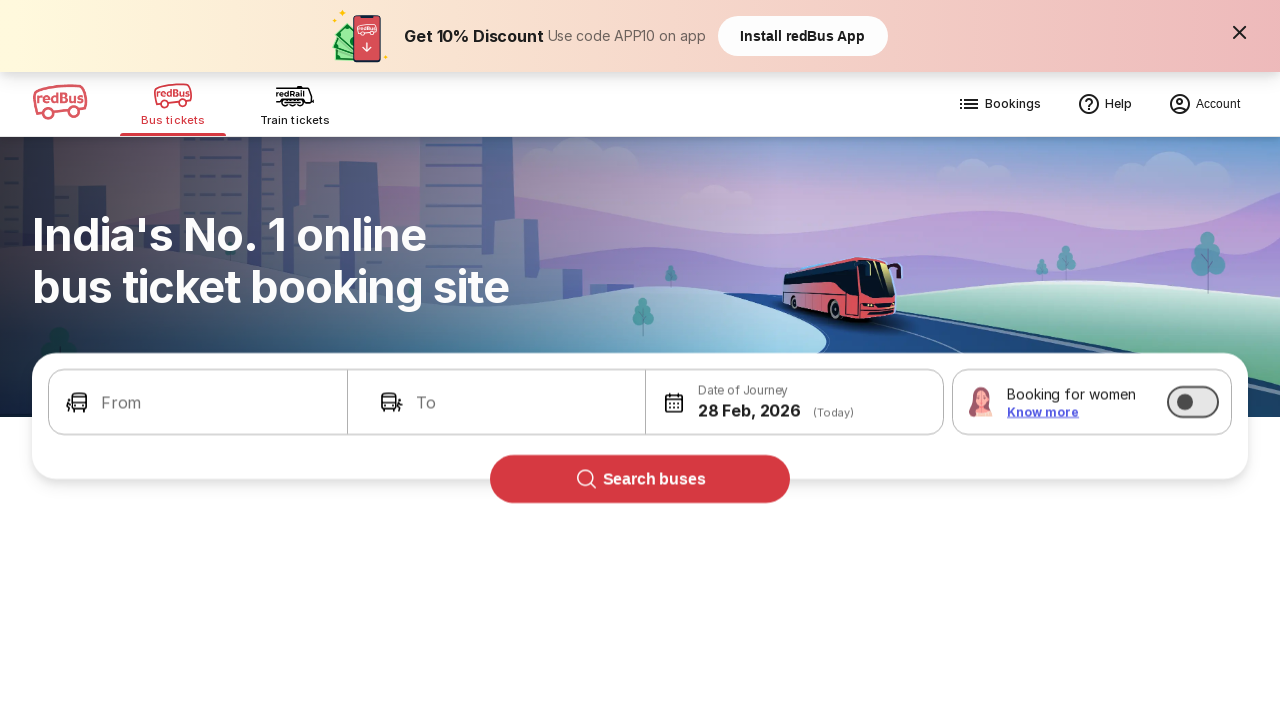

Page DOM content fully loaded
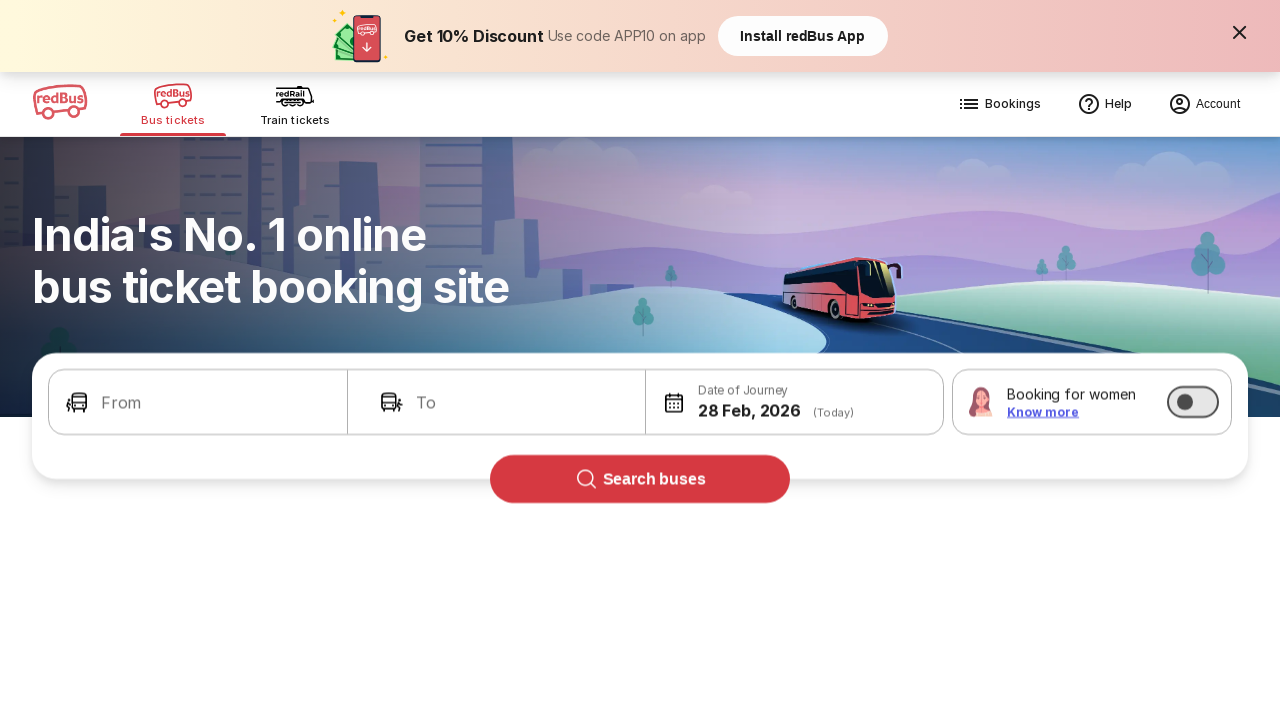

Verified page title is present and not empty
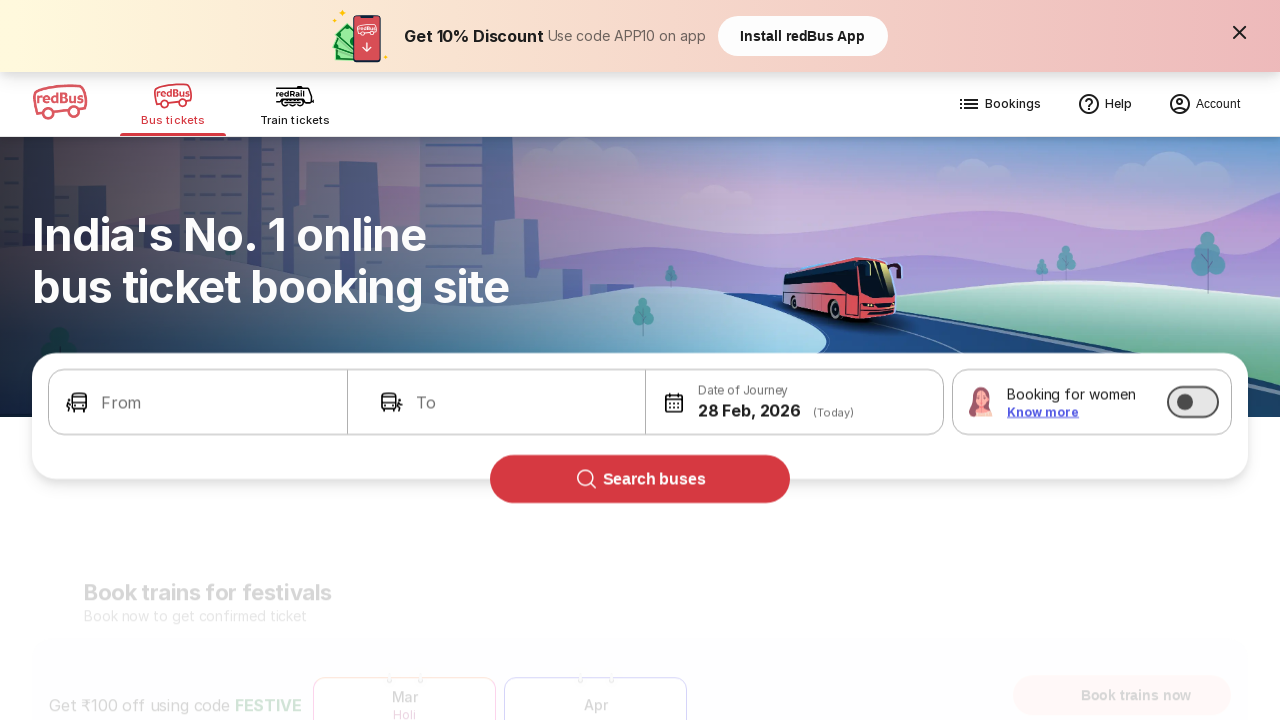

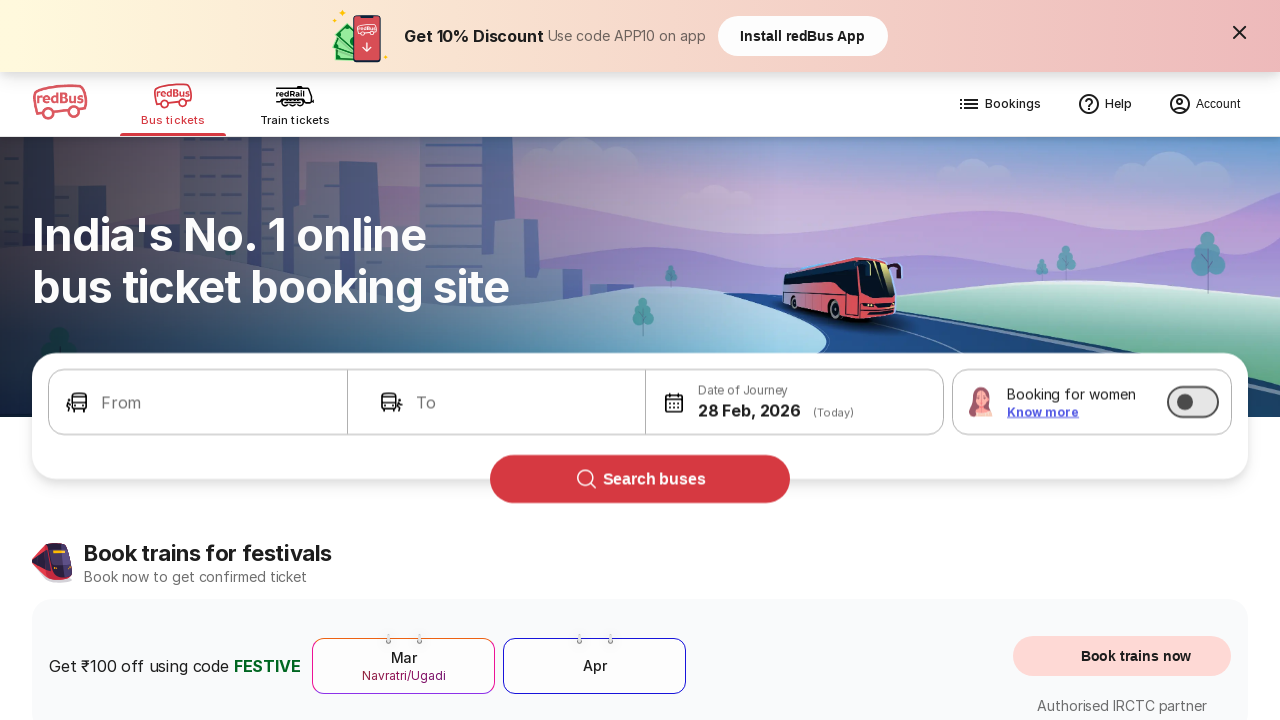